Tests navigation to the Laptops category on DemoBlaze e-commerce site by clicking the Laptops category link and verifying the navigation occurred.

Starting URL: https://www.demoblaze.com/index.html

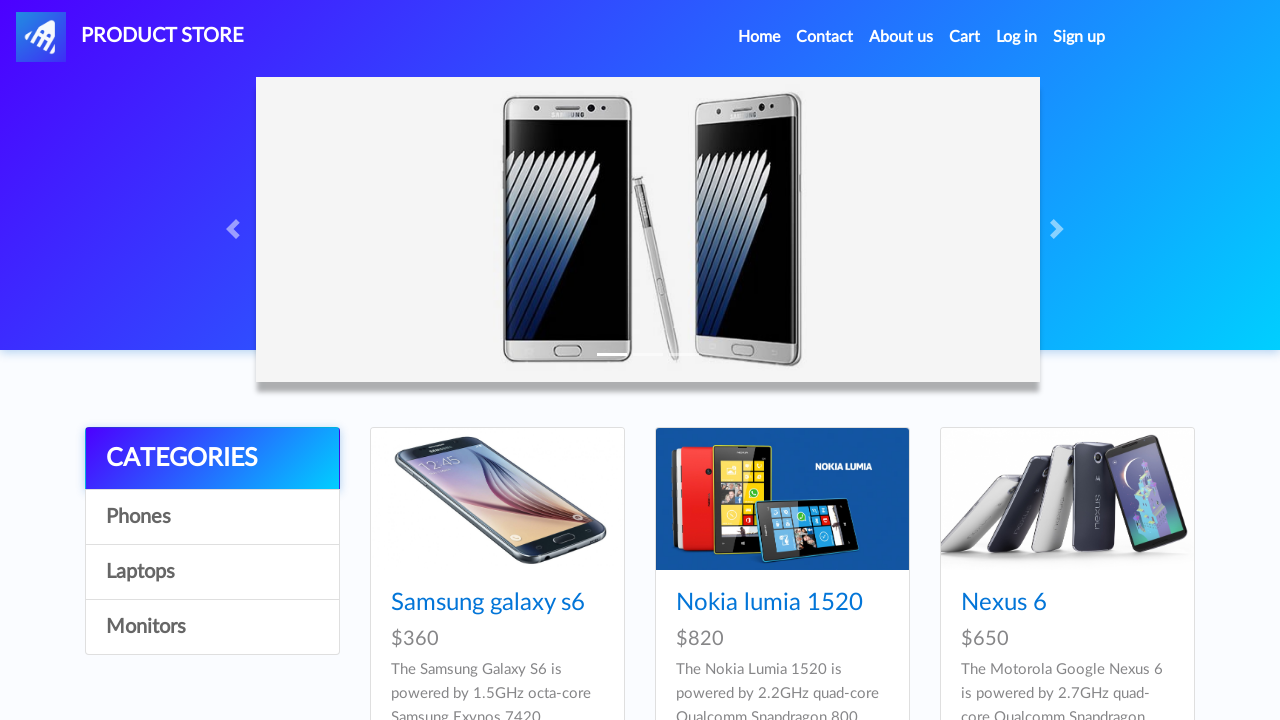

Clicked the Laptops category link at (212, 572) on xpath=/html/body/div[5]/div/div[1]/div/a[3]
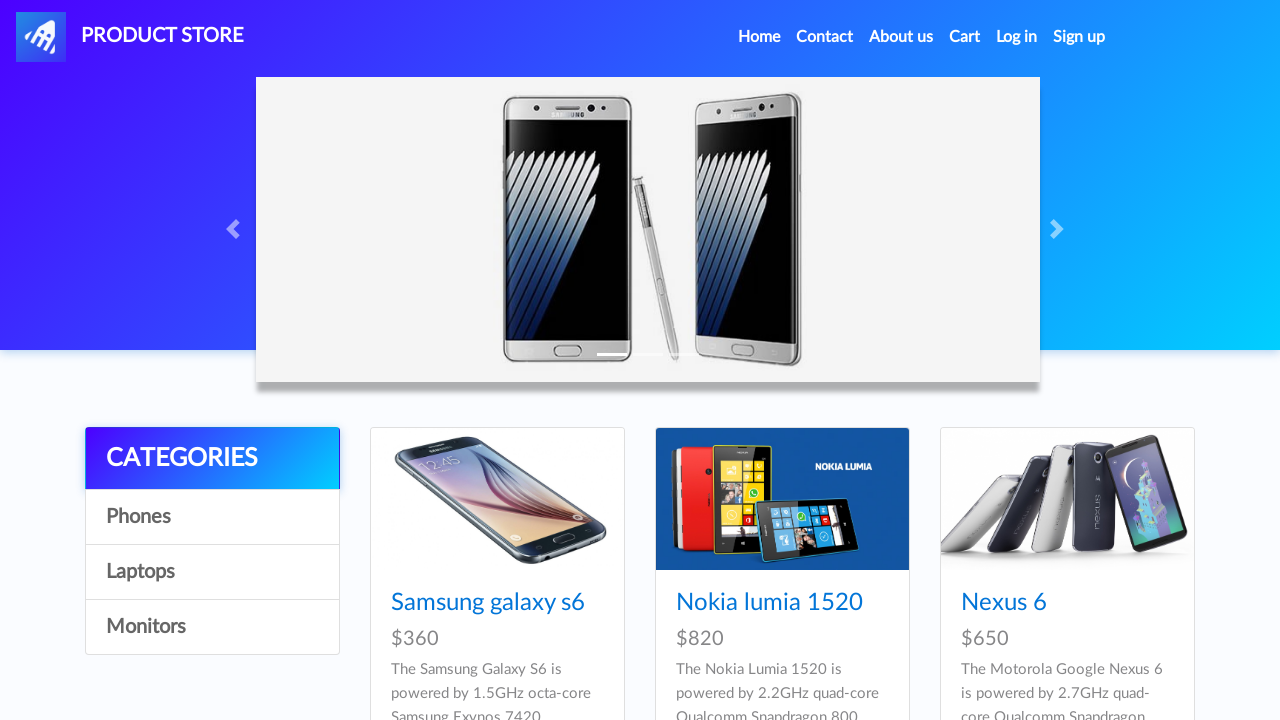

Verified navigation to Laptops category - next category link loaded
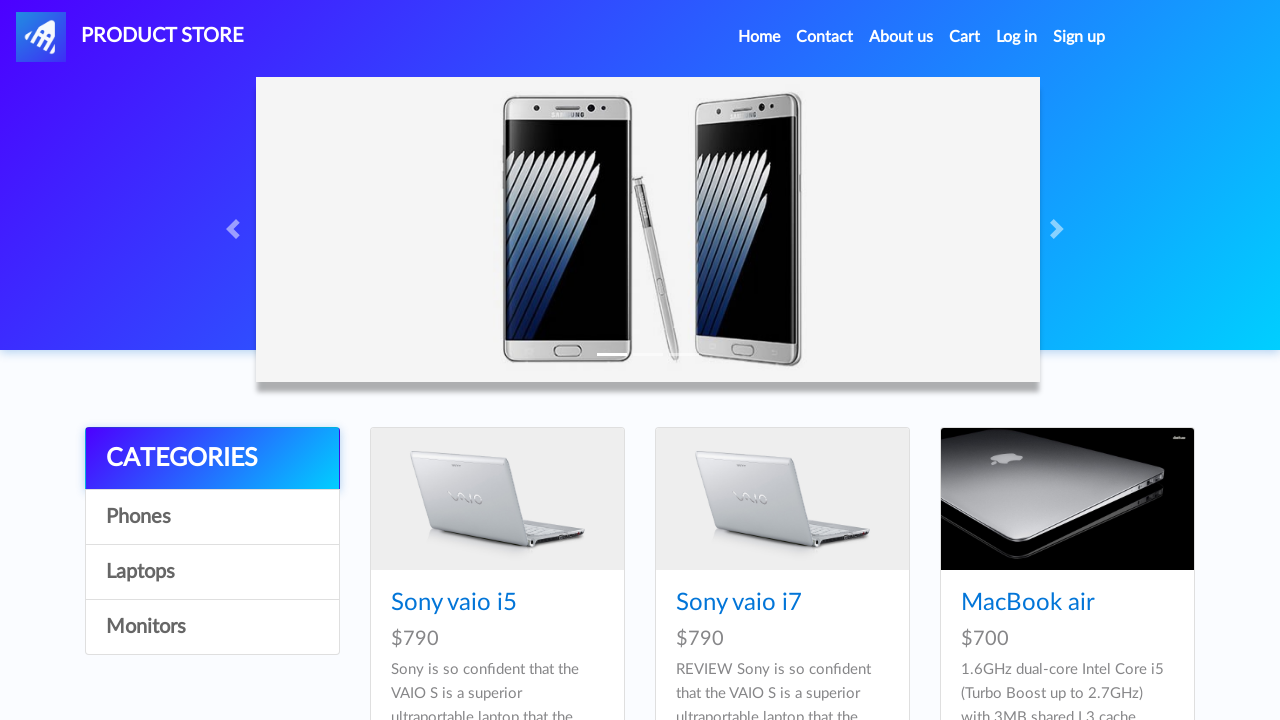

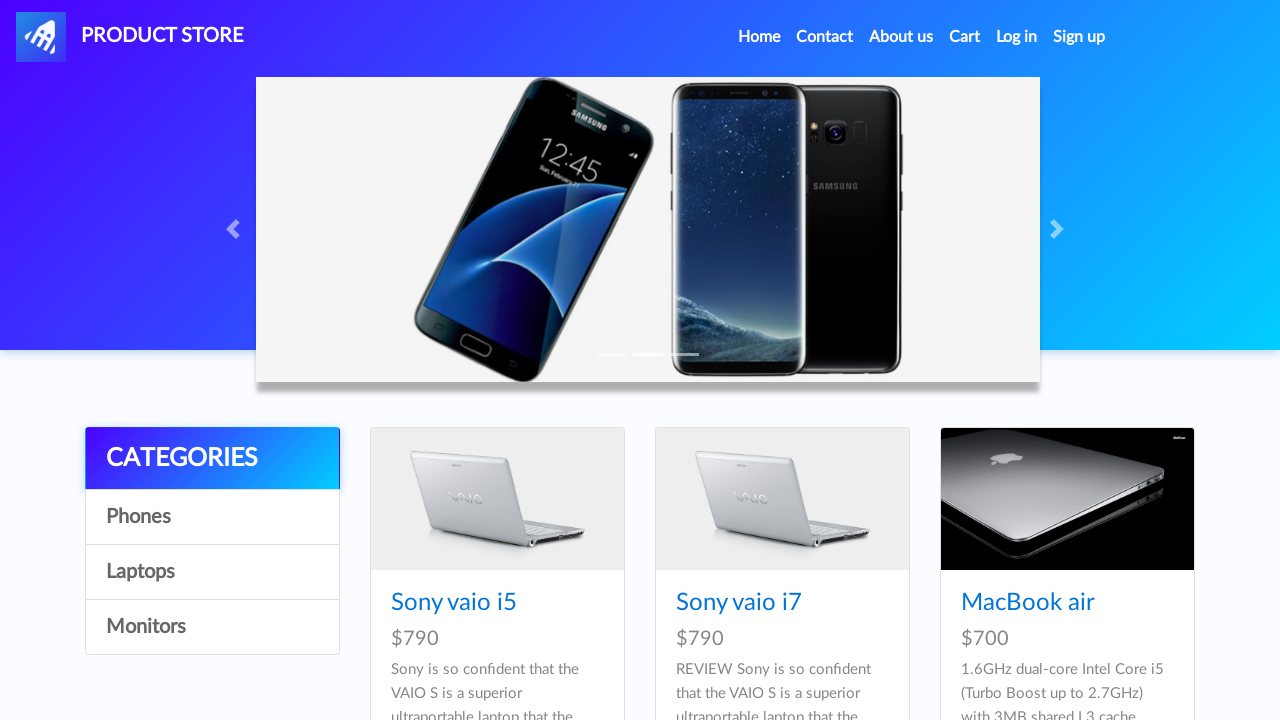